Tests adding todo items to the list by filling the input field and pressing Enter, then verifying the items appear in the list.

Starting URL: https://demo.playwright.dev/todomvc

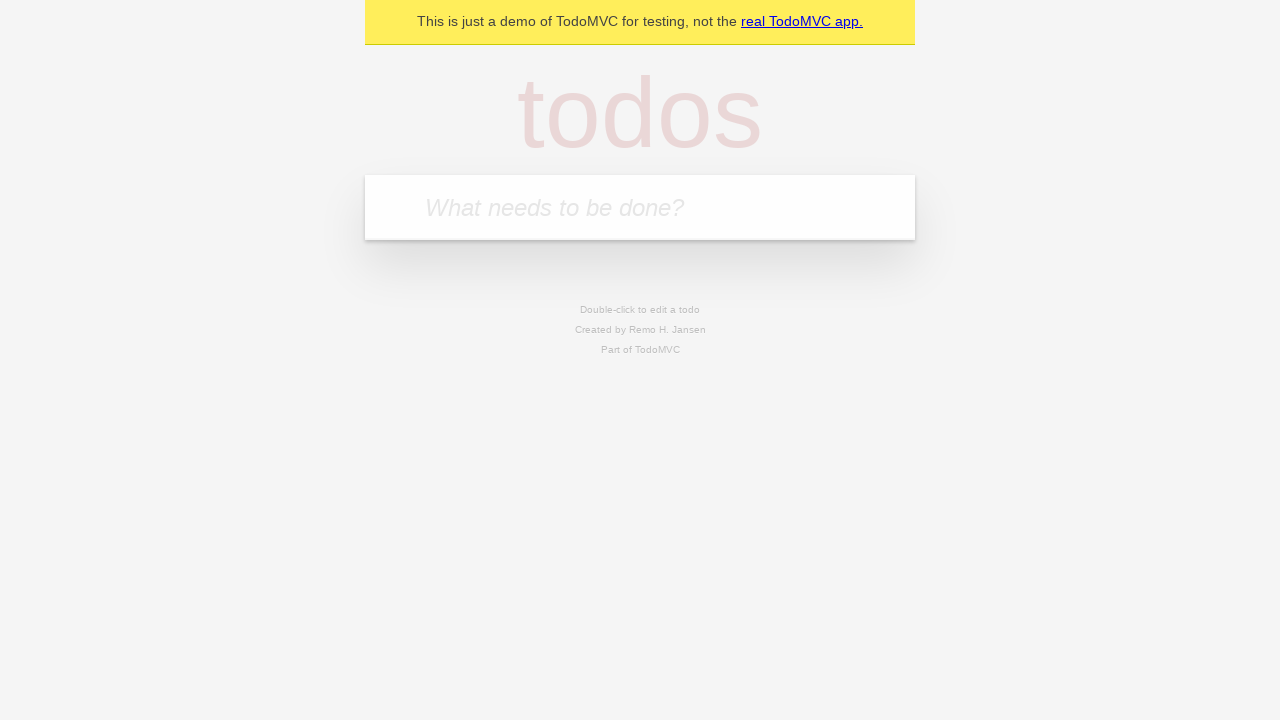

Located the todo input field with placeholder 'What needs to be done?'
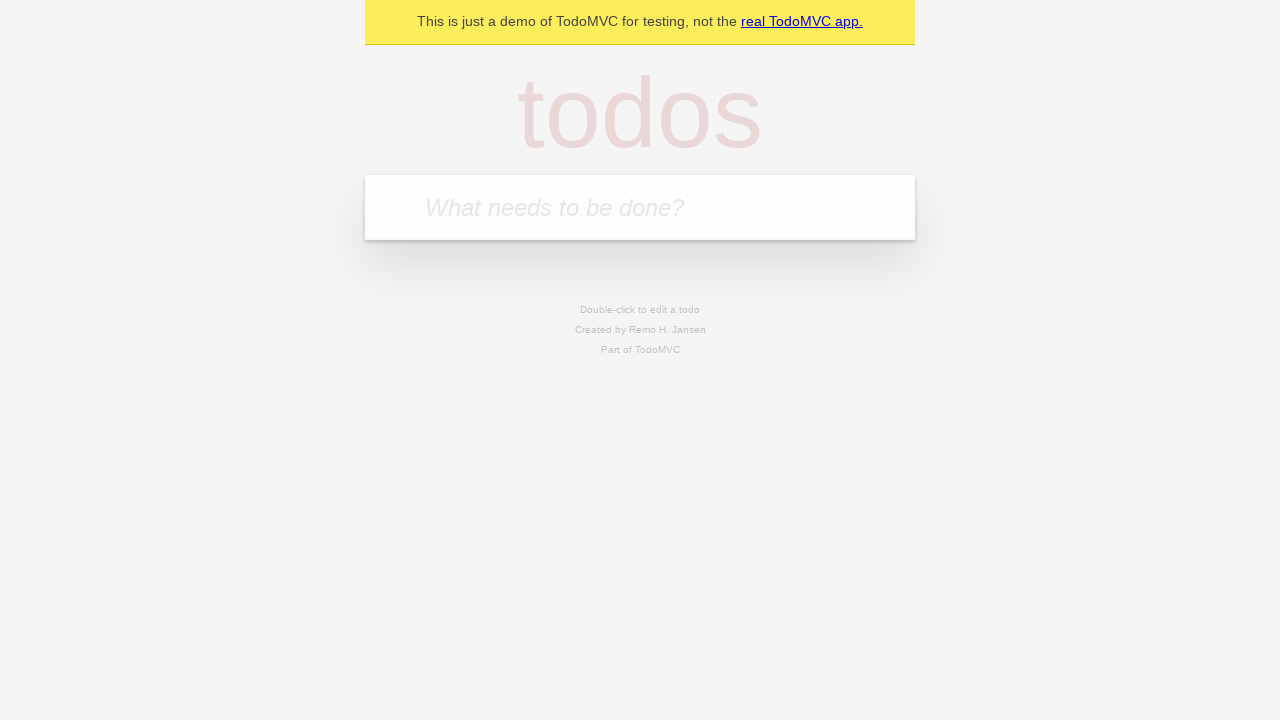

Filled todo input with 'buy some cheese' on internal:attr=[placeholder="What needs to be done?"i]
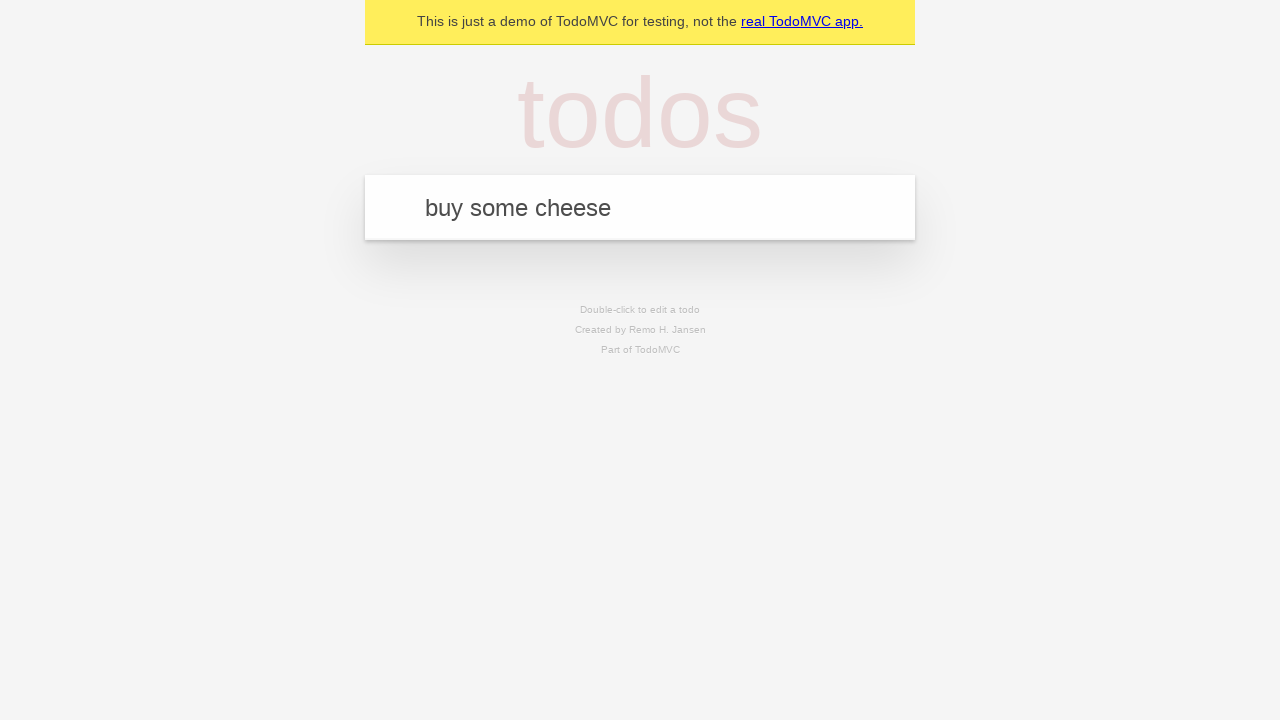

Pressed Enter to create first todo item on internal:attr=[placeholder="What needs to be done?"i]
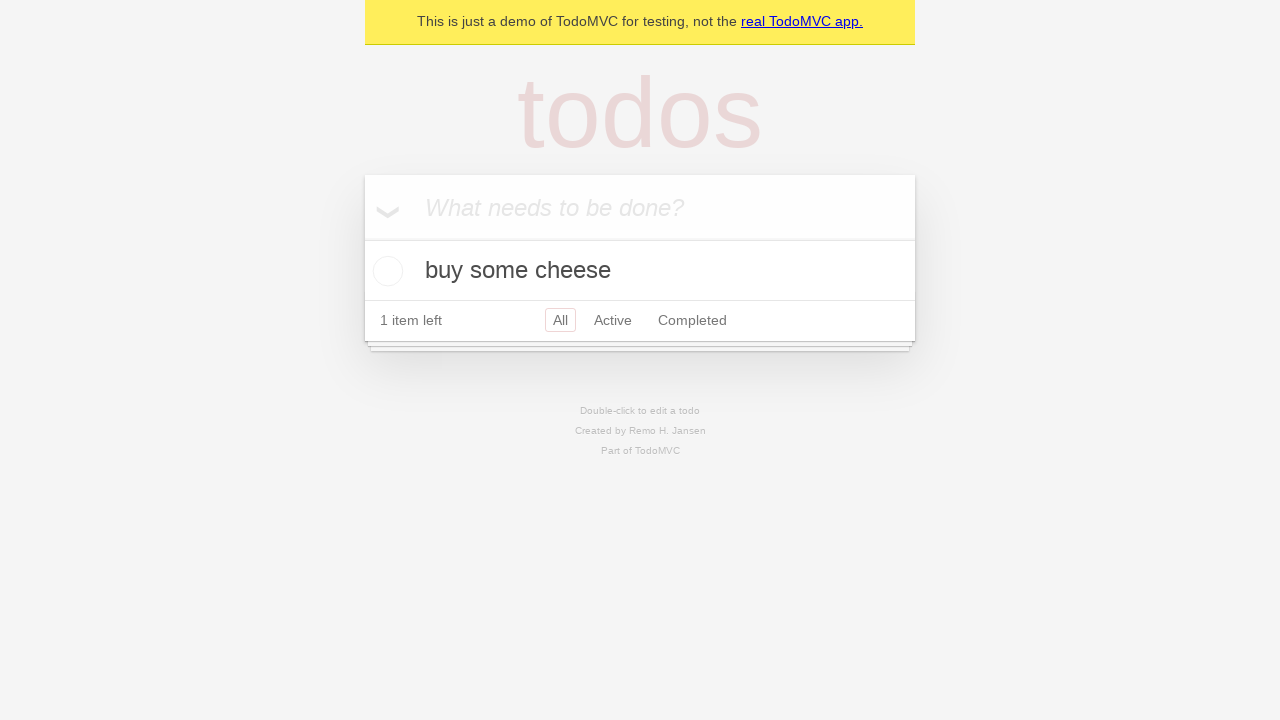

First todo item appeared in the list
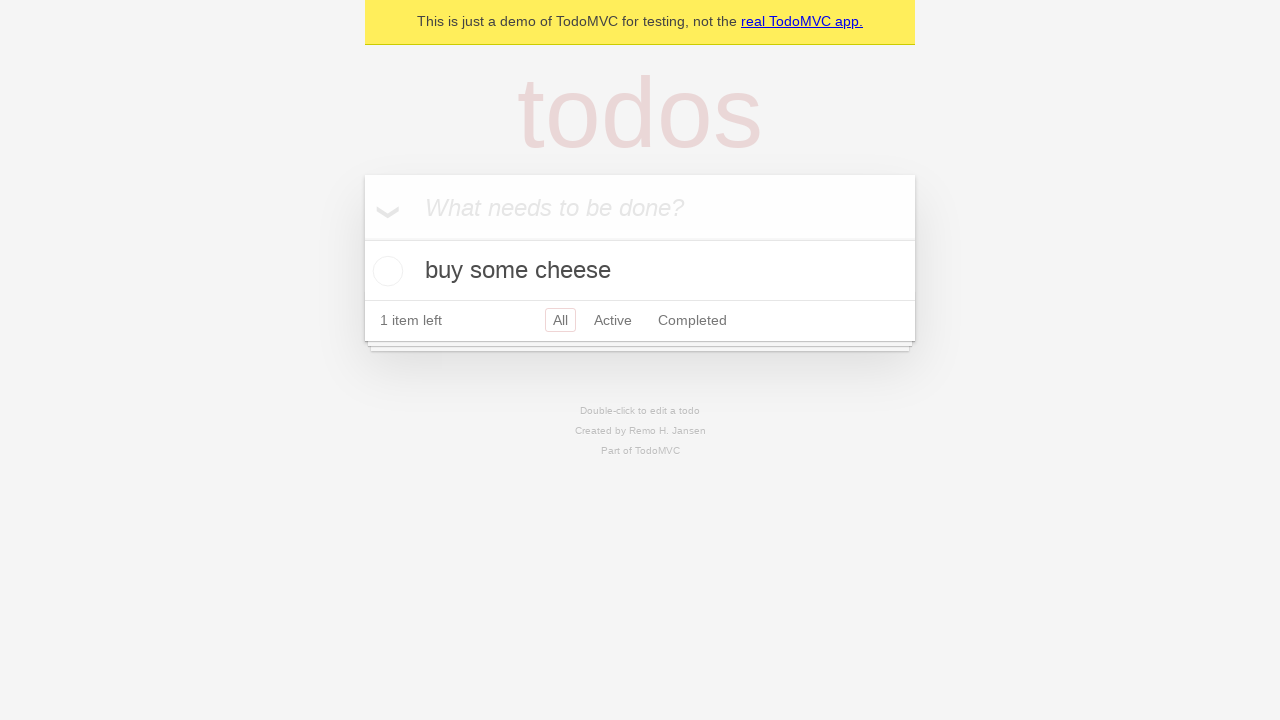

Filled todo input with 'feed the cat' on internal:attr=[placeholder="What needs to be done?"i]
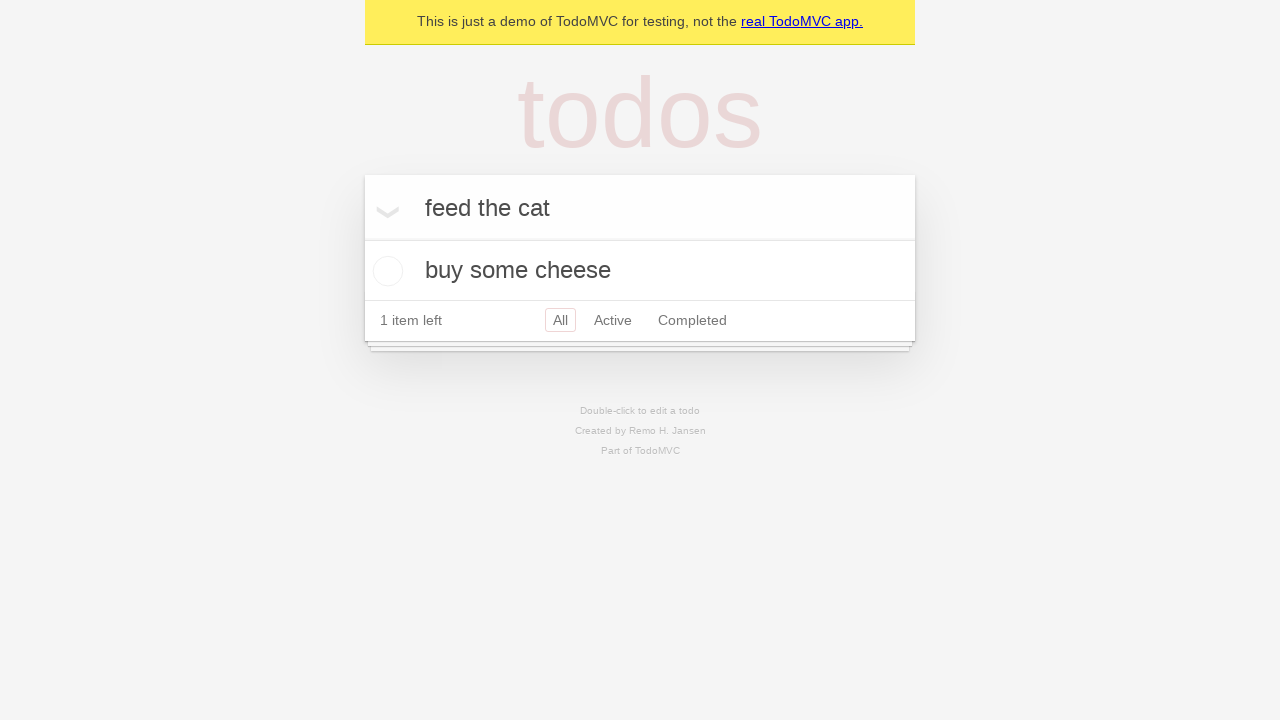

Pressed Enter to create second todo item on internal:attr=[placeholder="What needs to be done?"i]
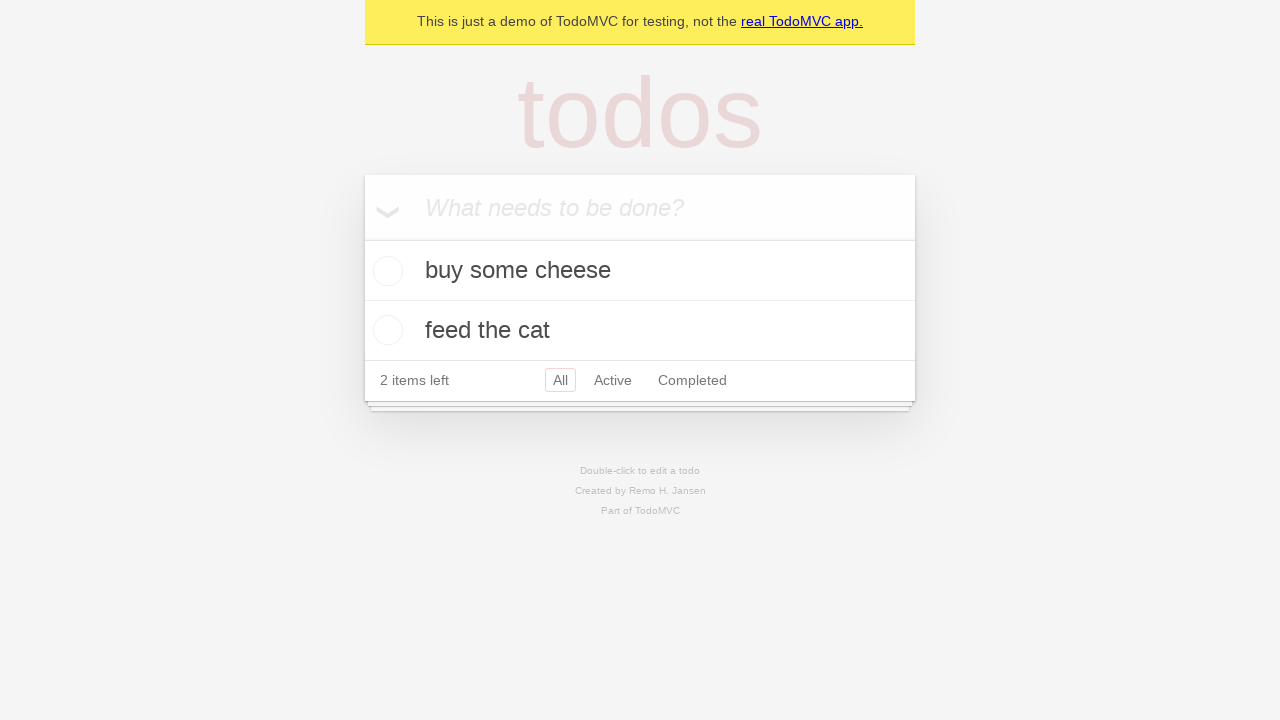

Second todo item appeared in the list - now 2 items total
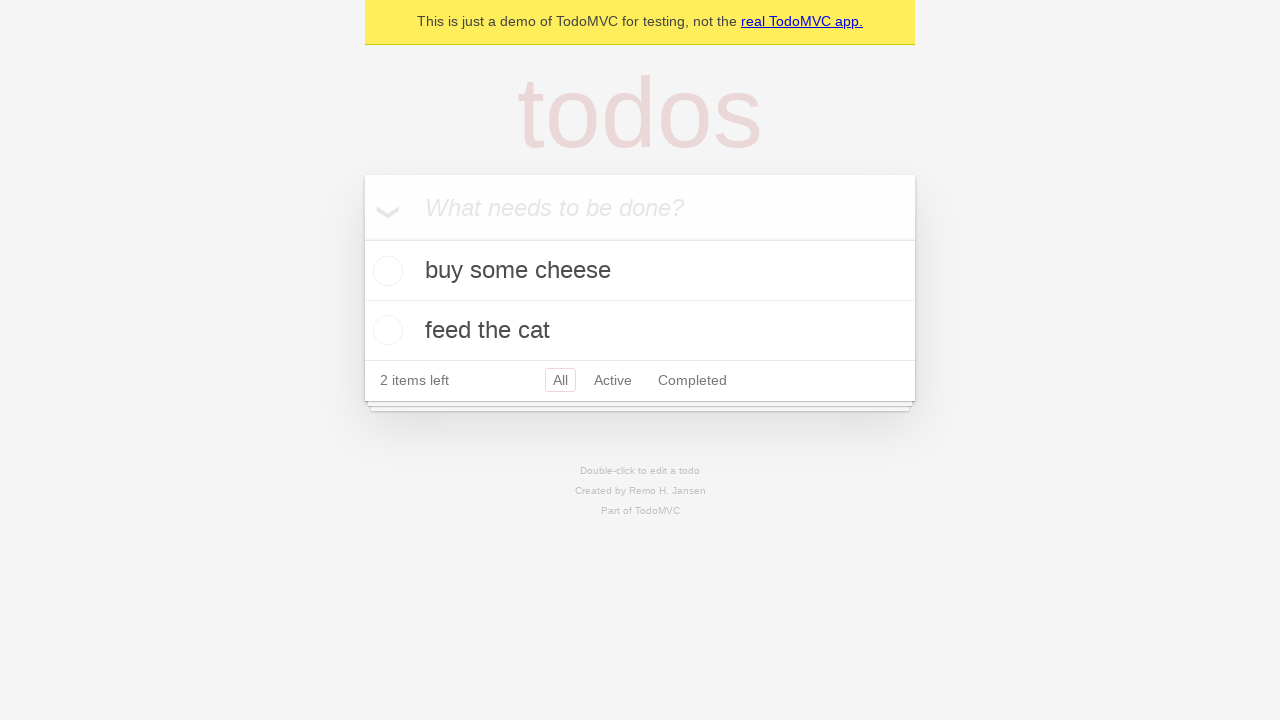

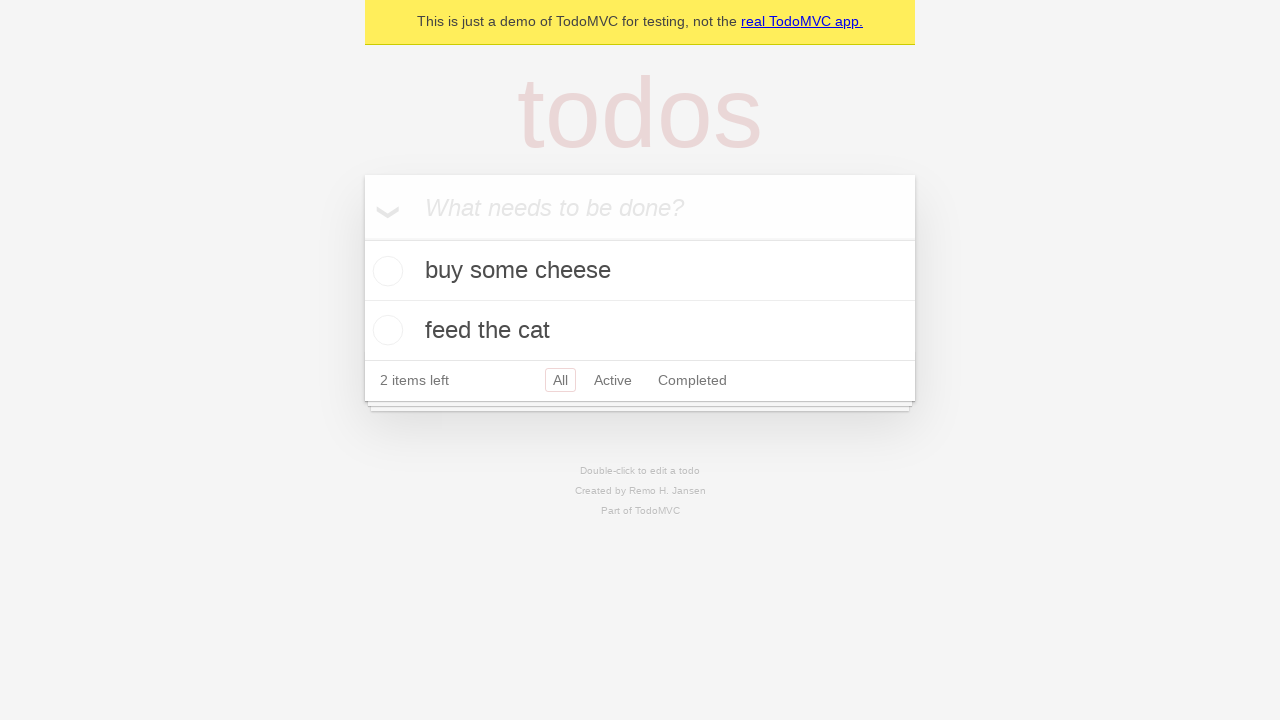